Navigates to OrangeHRM's 30-day free trial page and fills in the subdomain field of the form

Starting URL: https://www.orangehrm.com/en/30-day-free-trial

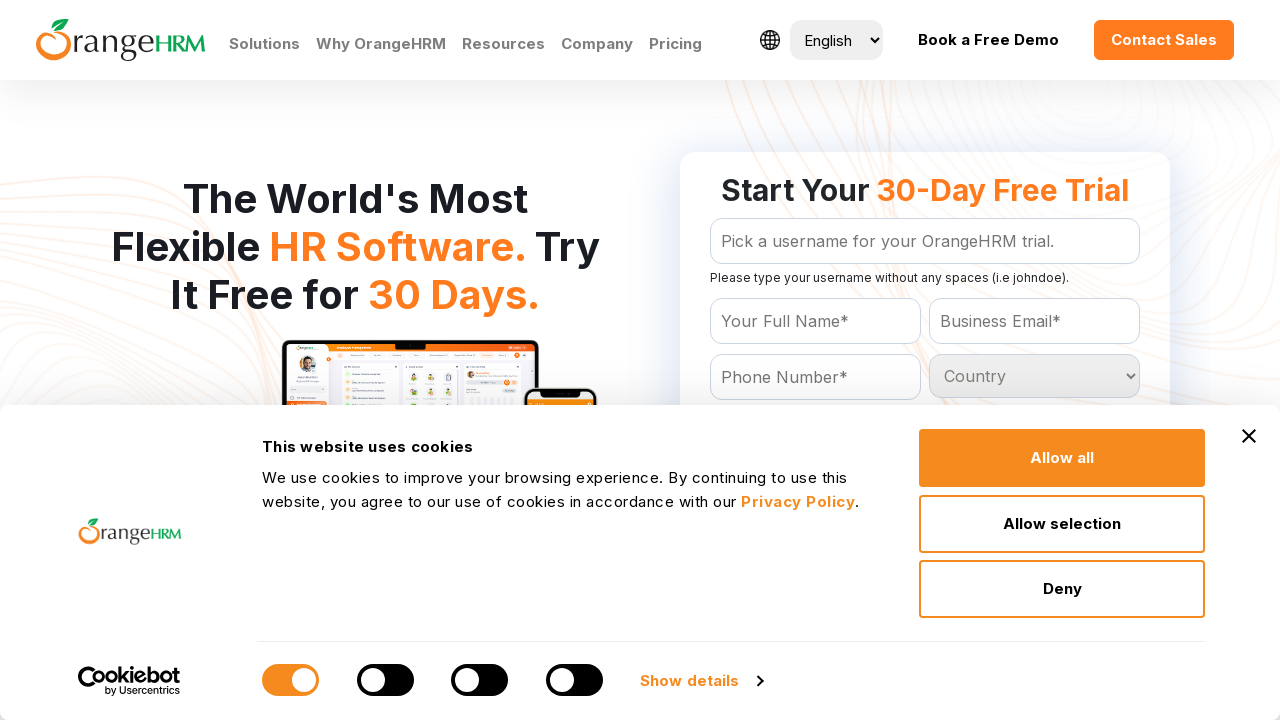

Navigated to OrangeHRM 30-day free trial page
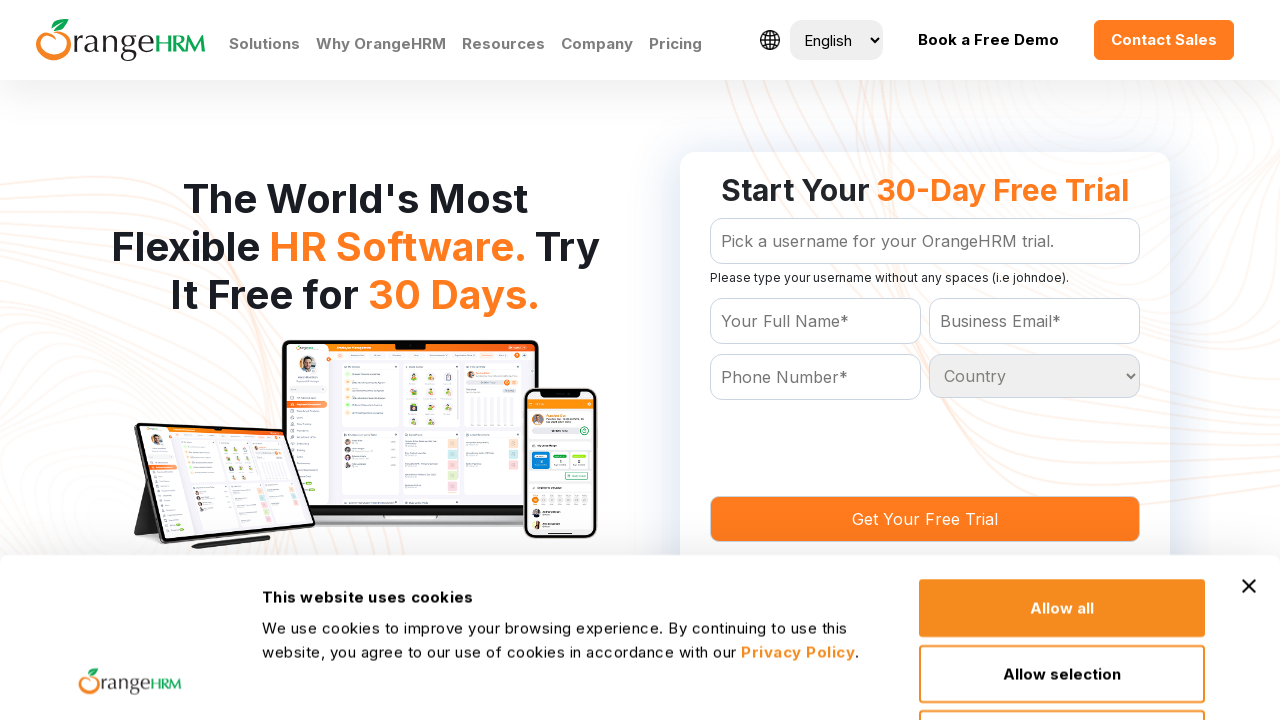

Subdomain input field became available
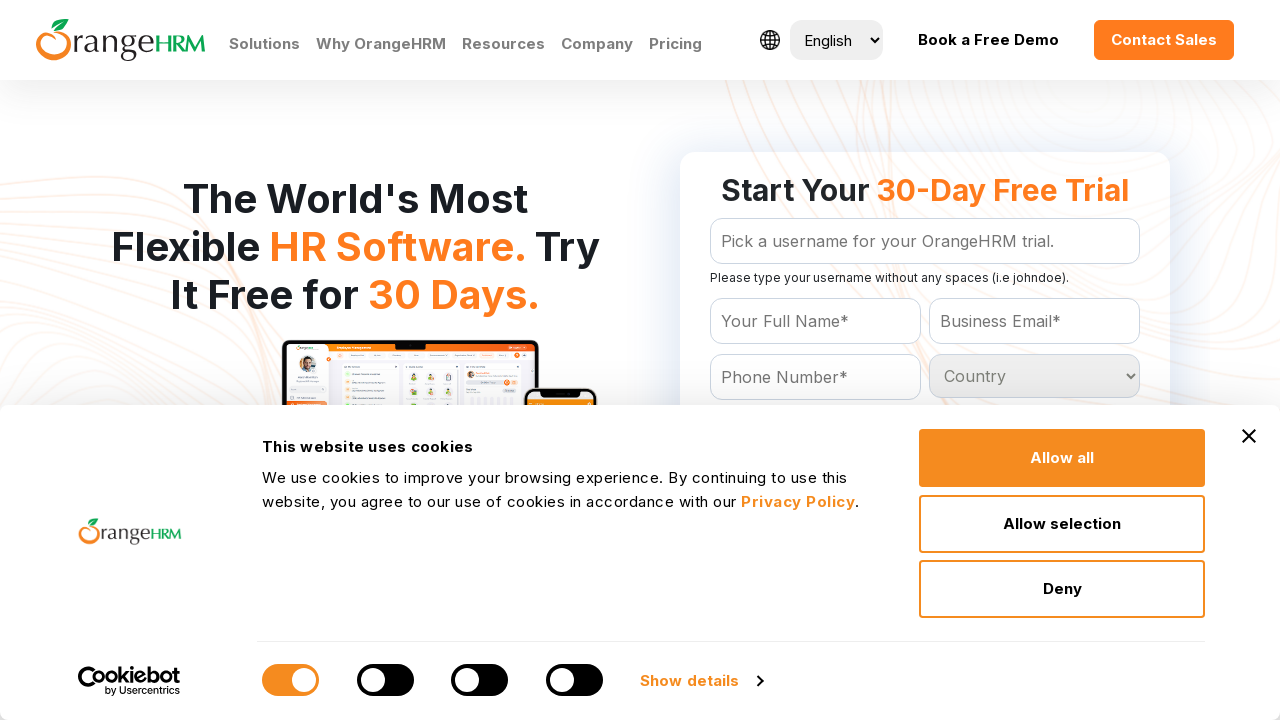

Filled subdomain field with 'Nicor' on #Form_getForm_subdomain
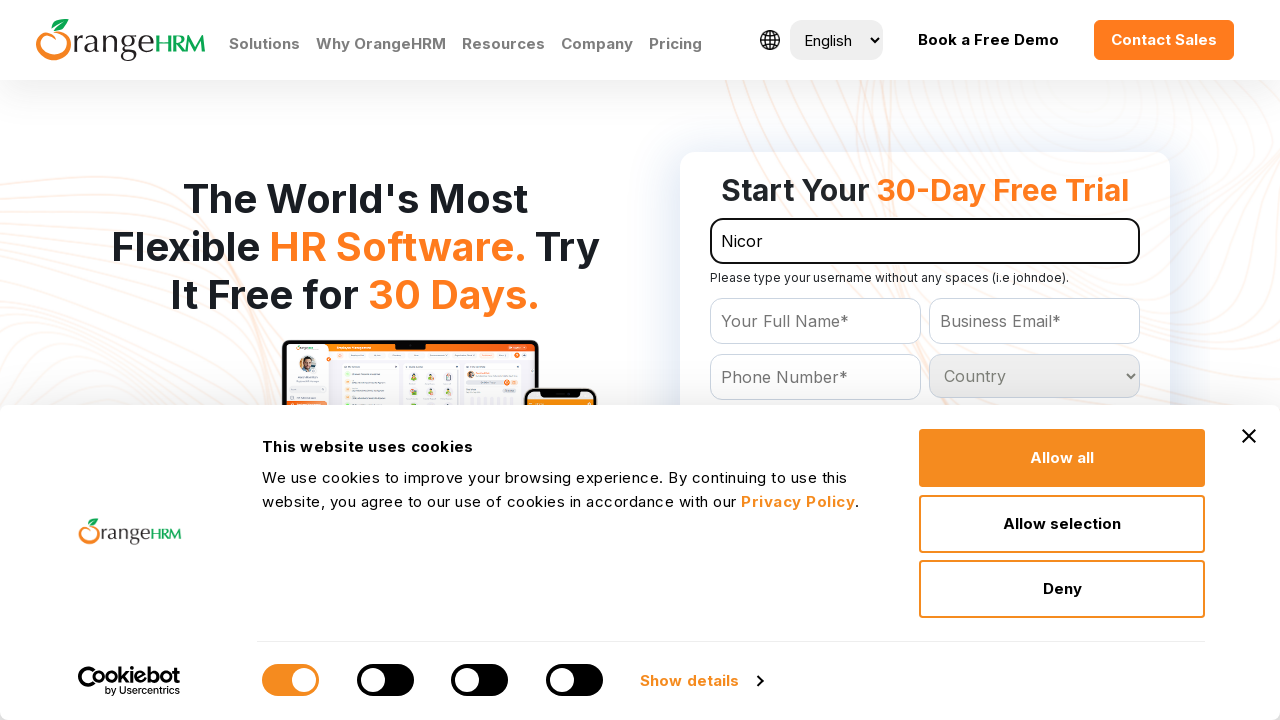

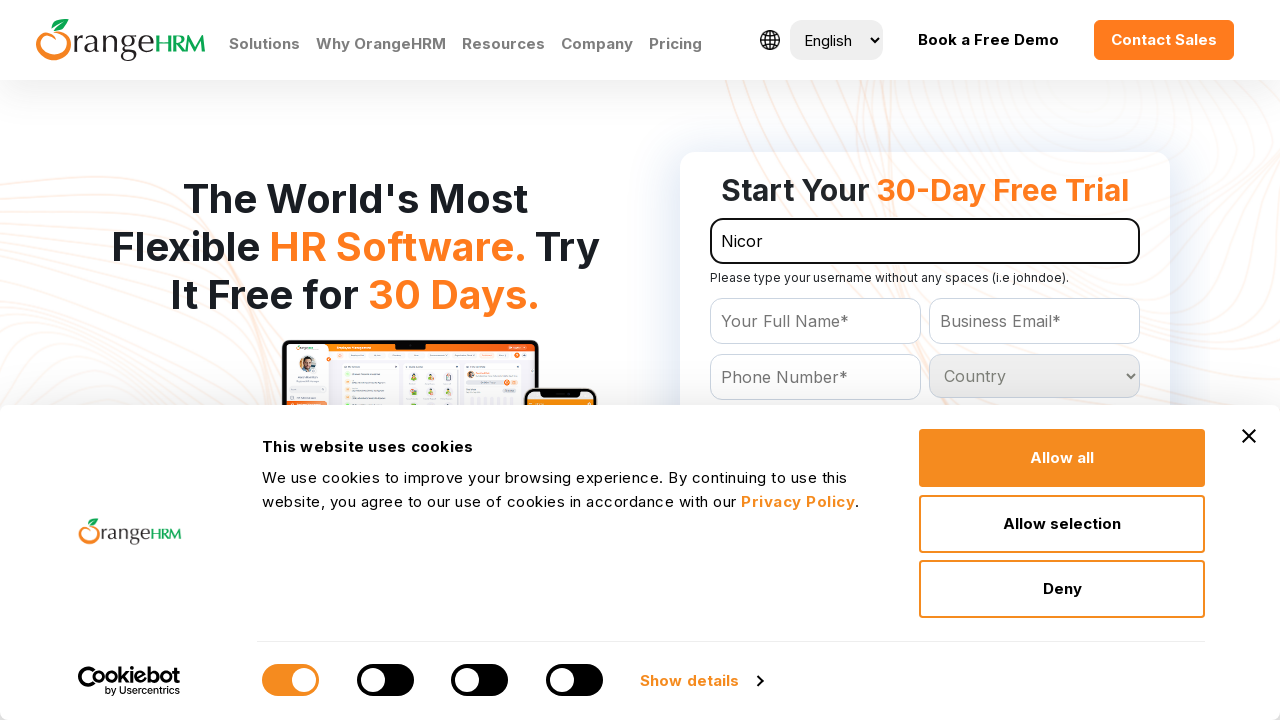